Tests the enable/disable functionality of a calendar element on a flight booking form by clicking the round trip radio button and verifying the date picker div becomes enabled through its style attribute.

Starting URL: https://rahulshettyacademy.com/dropdownsPractise/

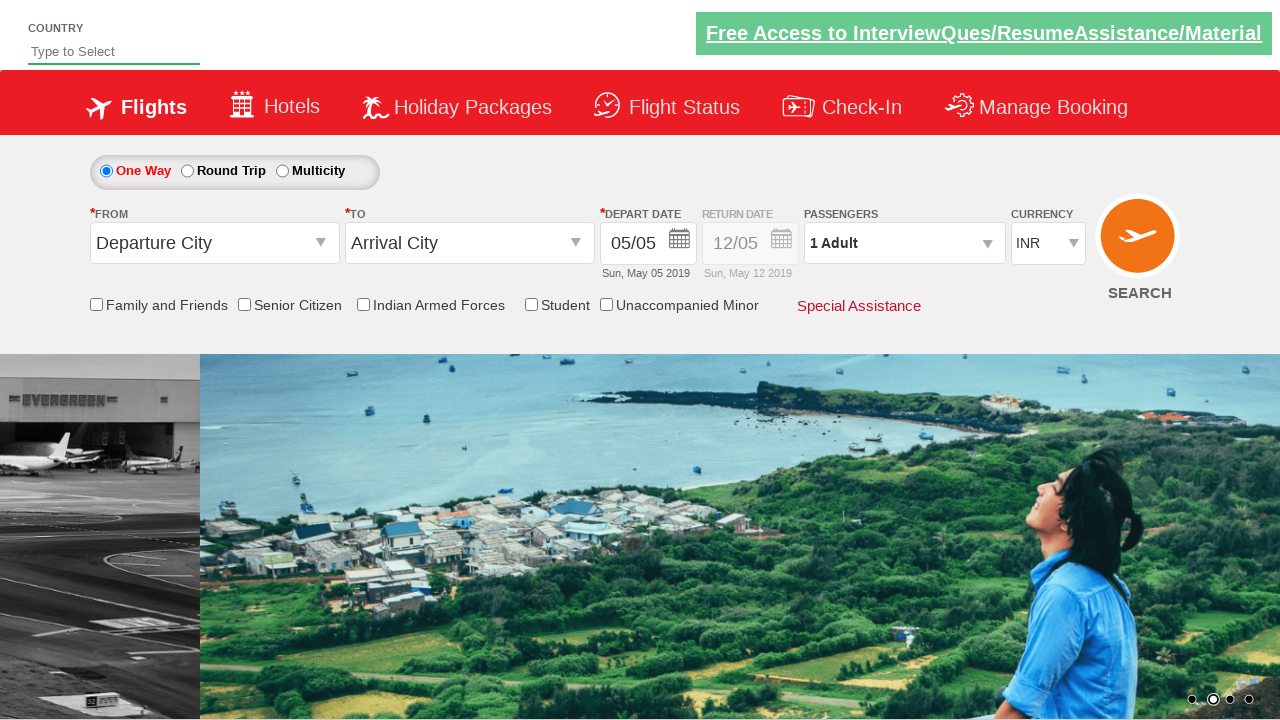

Retrieved initial style attribute of date picker div
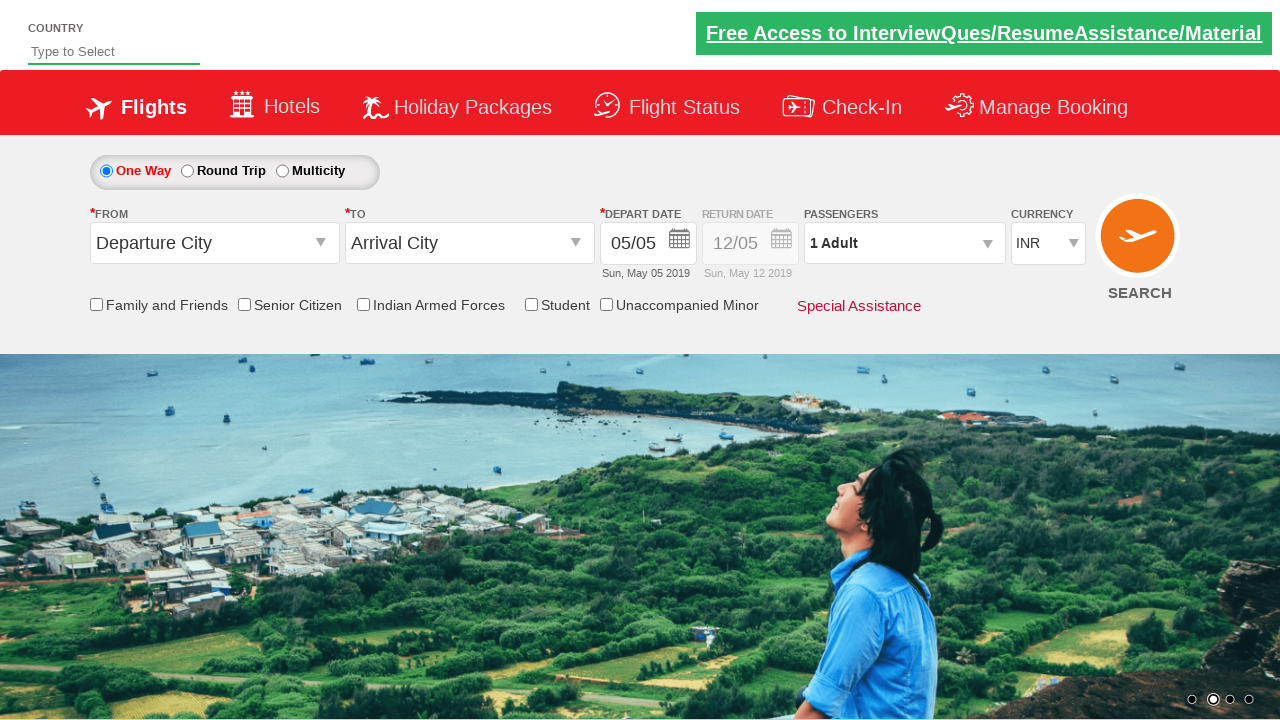

Clicked round trip radio button at (187, 171) on #ctl00_mainContent_rbtnl_Trip_1
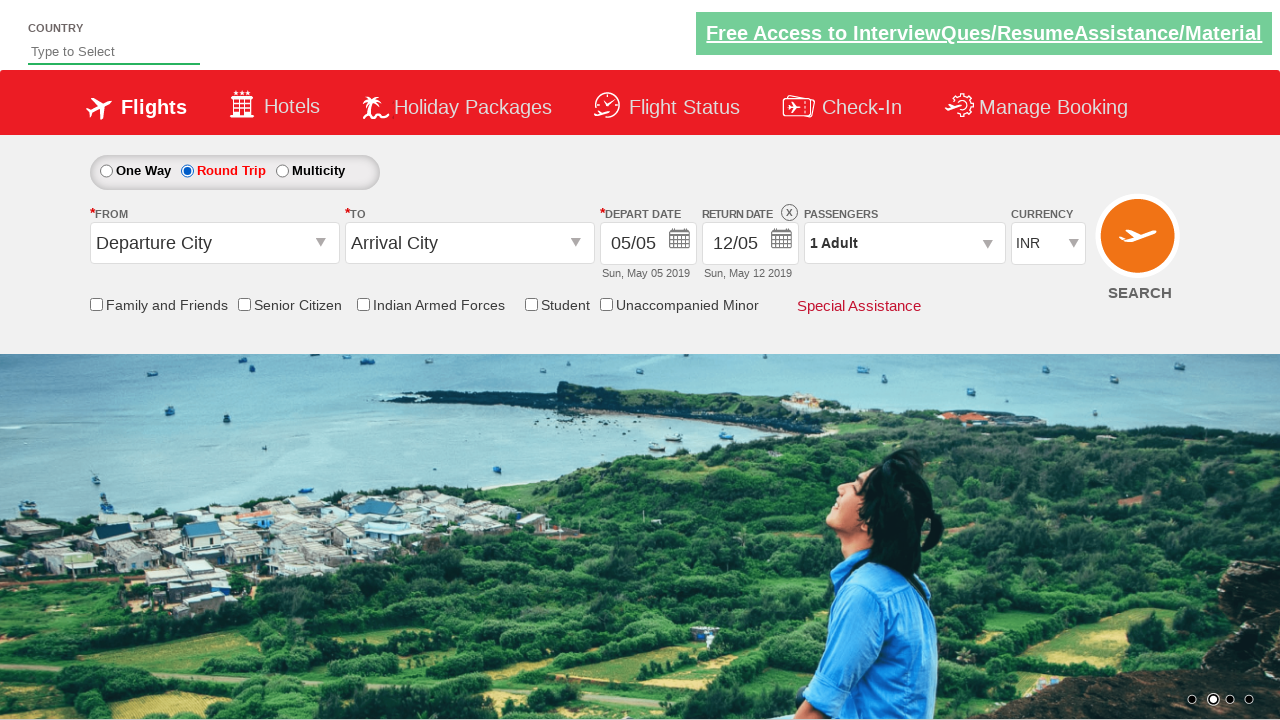

Retrieved updated style attribute of date picker div after clicking round trip
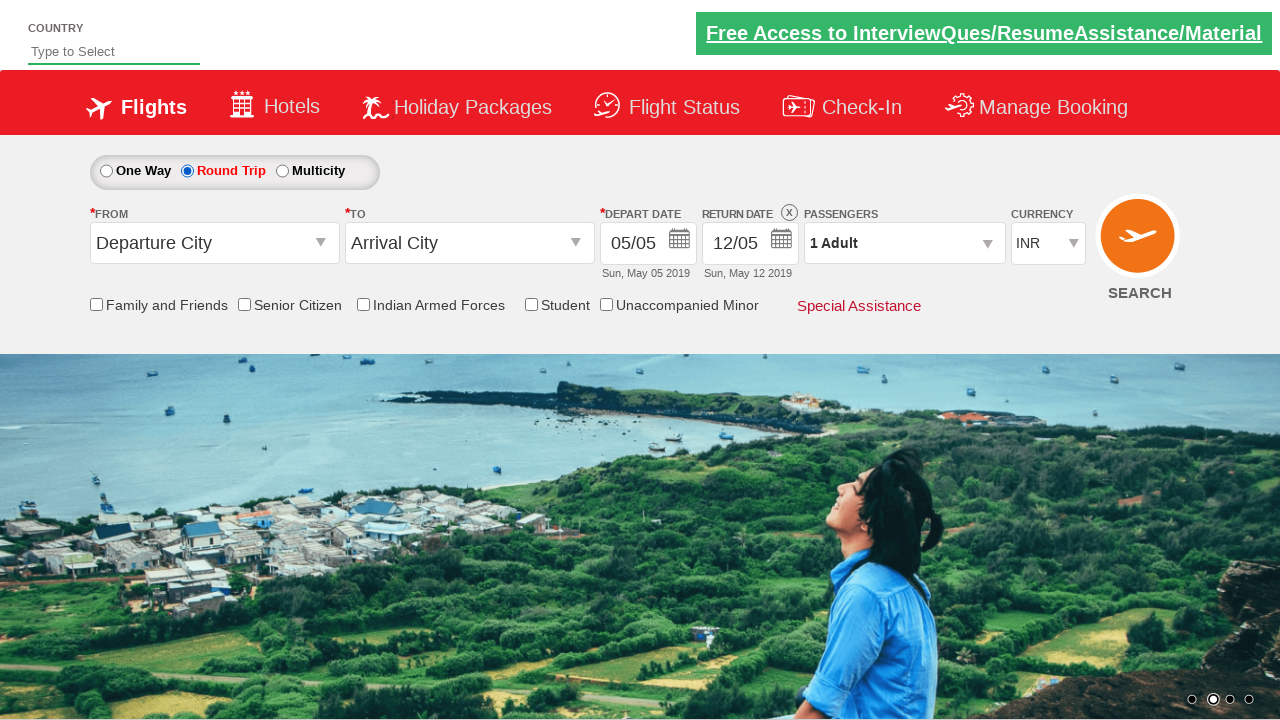

Verified date picker div is enabled - style contains opacity value
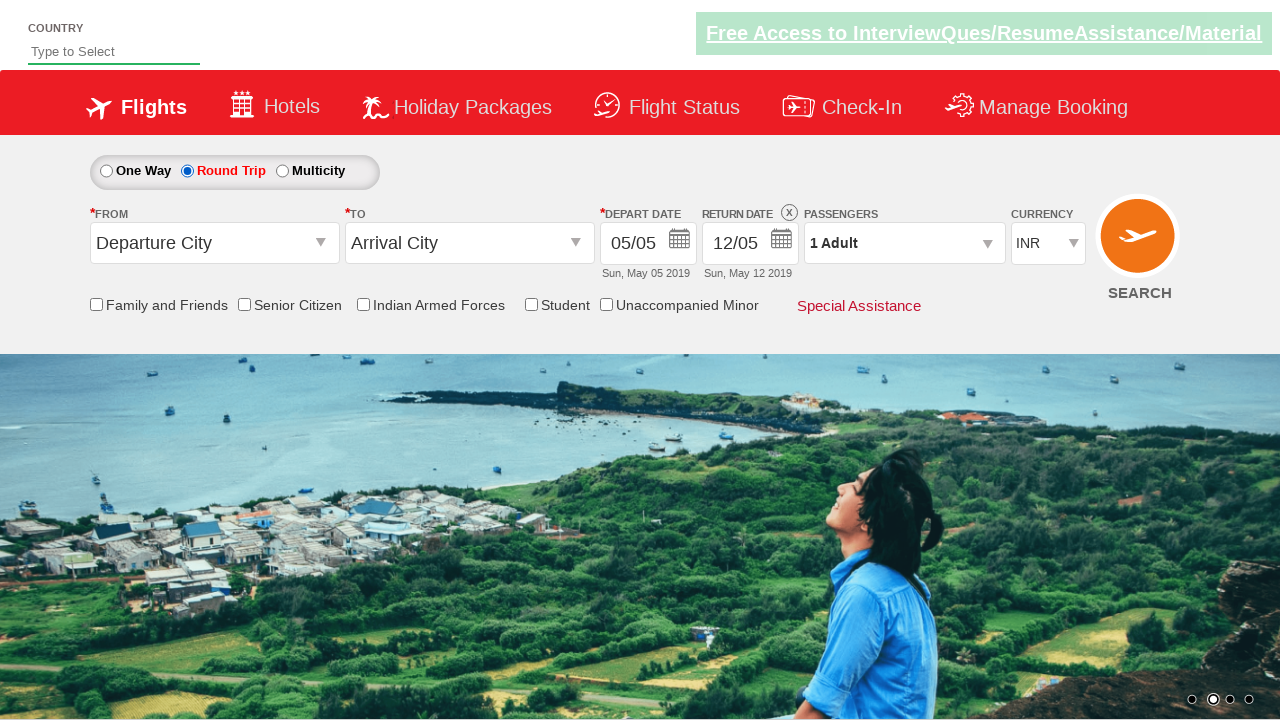

Test completed successfully - date picker enabled on round trip selection
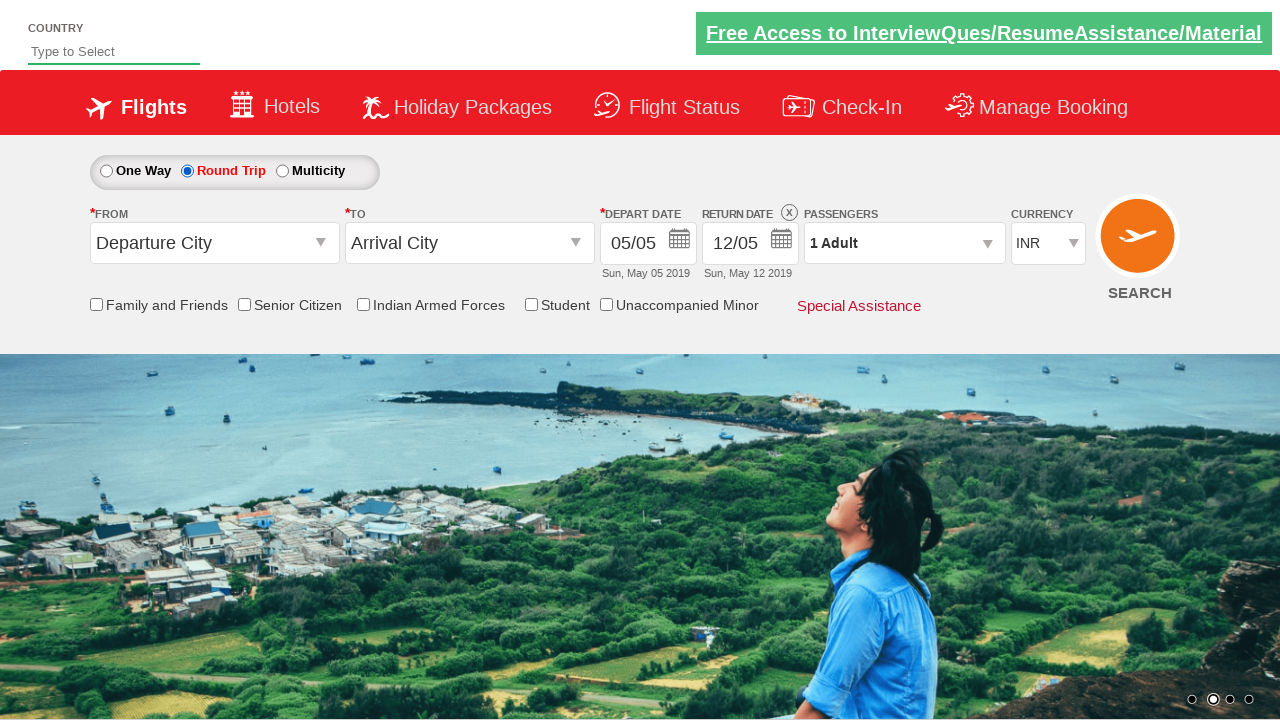

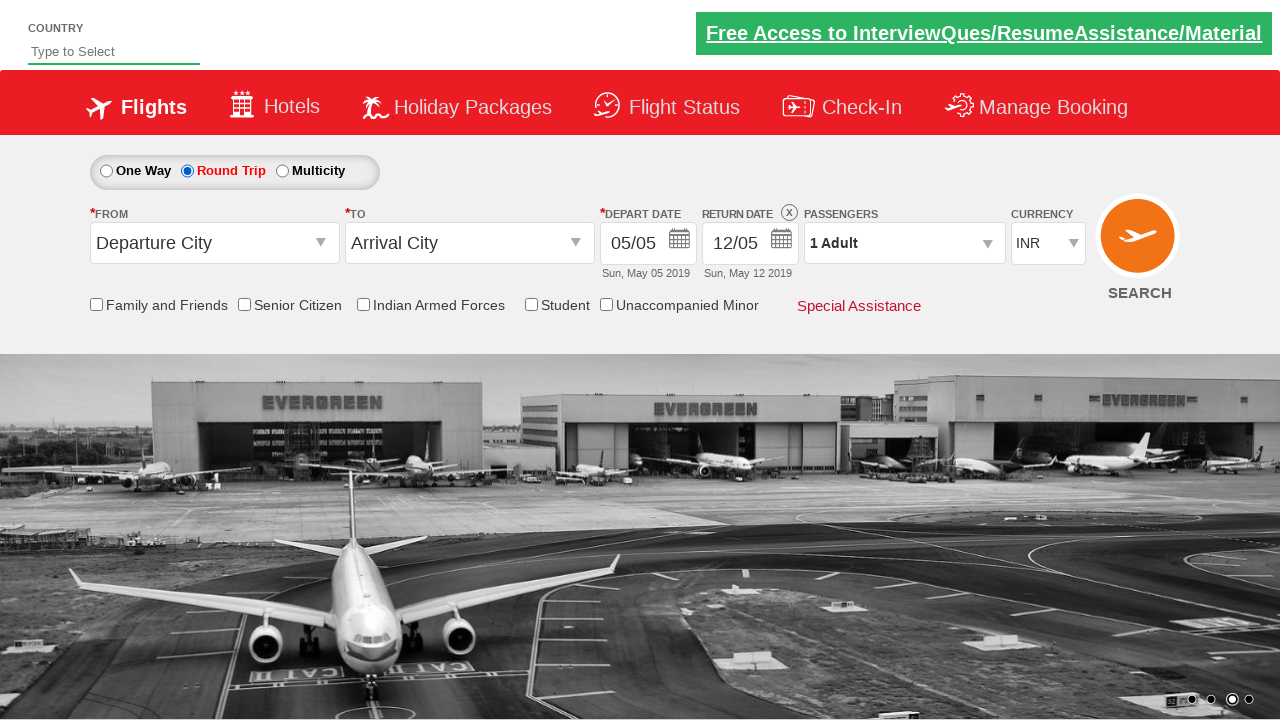